Navigates to the Walmart homepage and waits for the page to load

Starting URL: https://www.walmart.com/

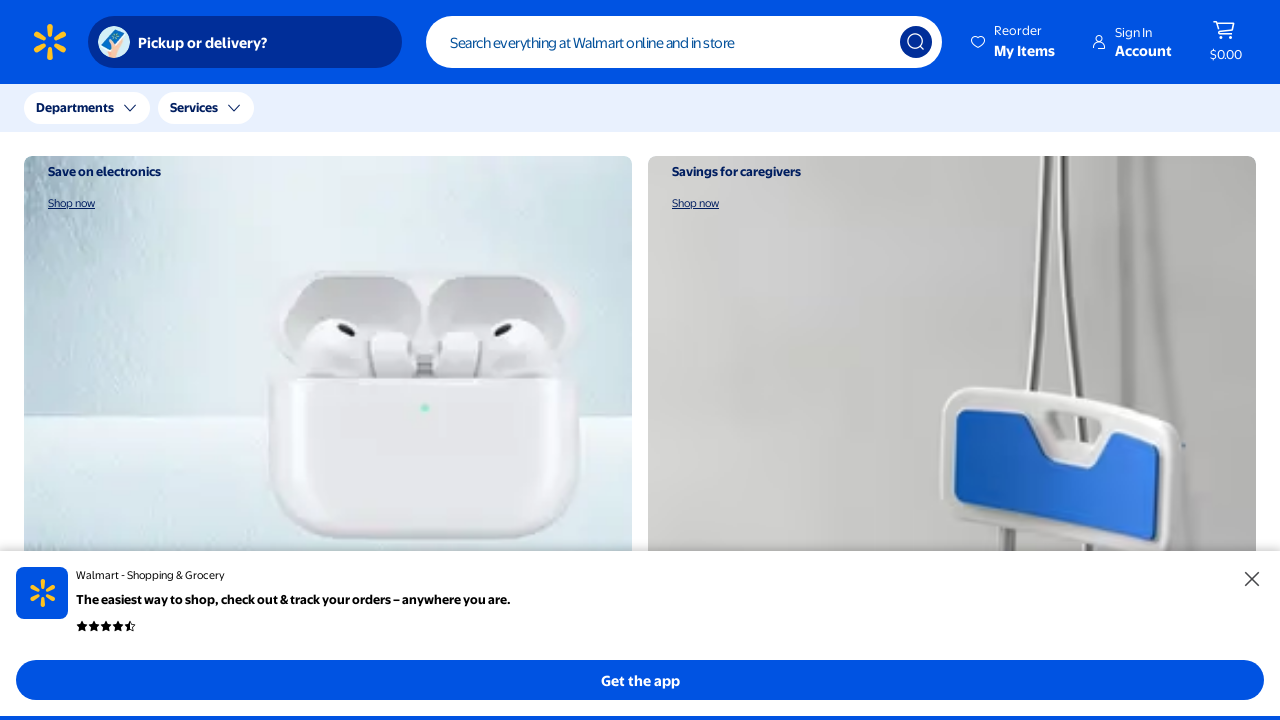

Waited for Walmart homepage DOM to fully load
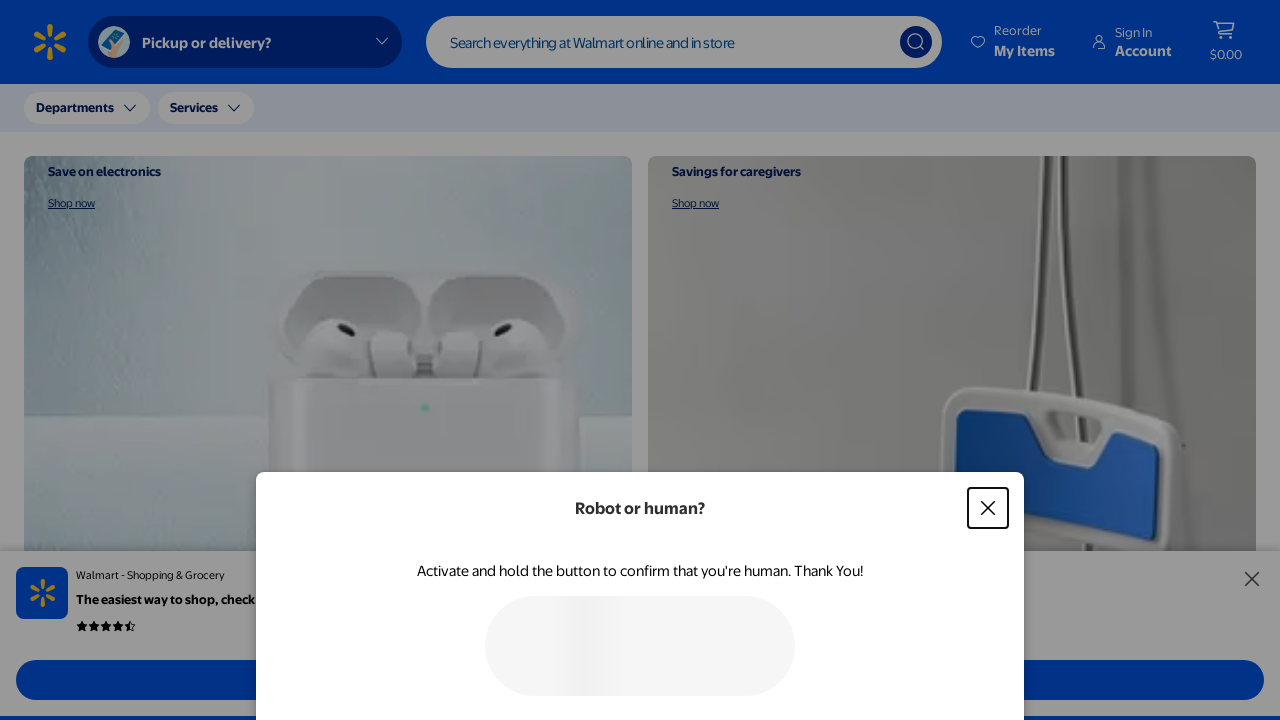

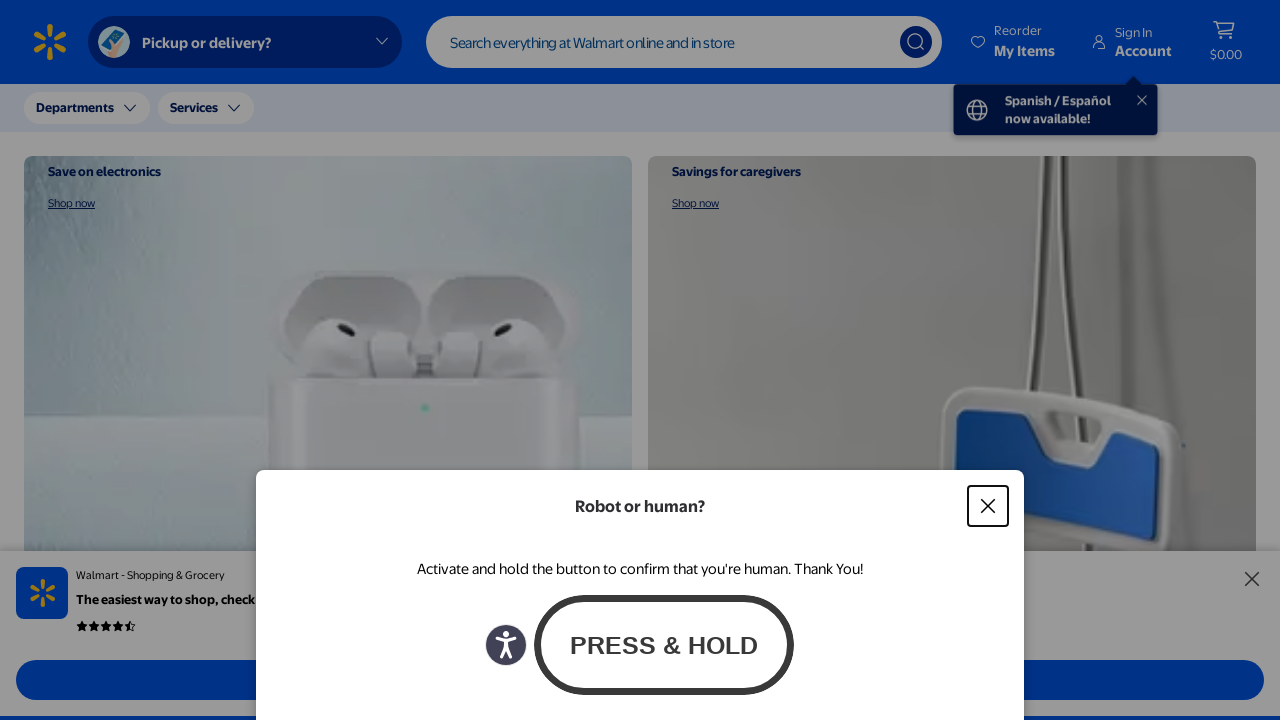